Tests dynamic content loading by clicking a Start button and waiting for the "Hello World!" text to become visible on the page.

Starting URL: http://the-internet.herokuapp.com/dynamic_loading/1

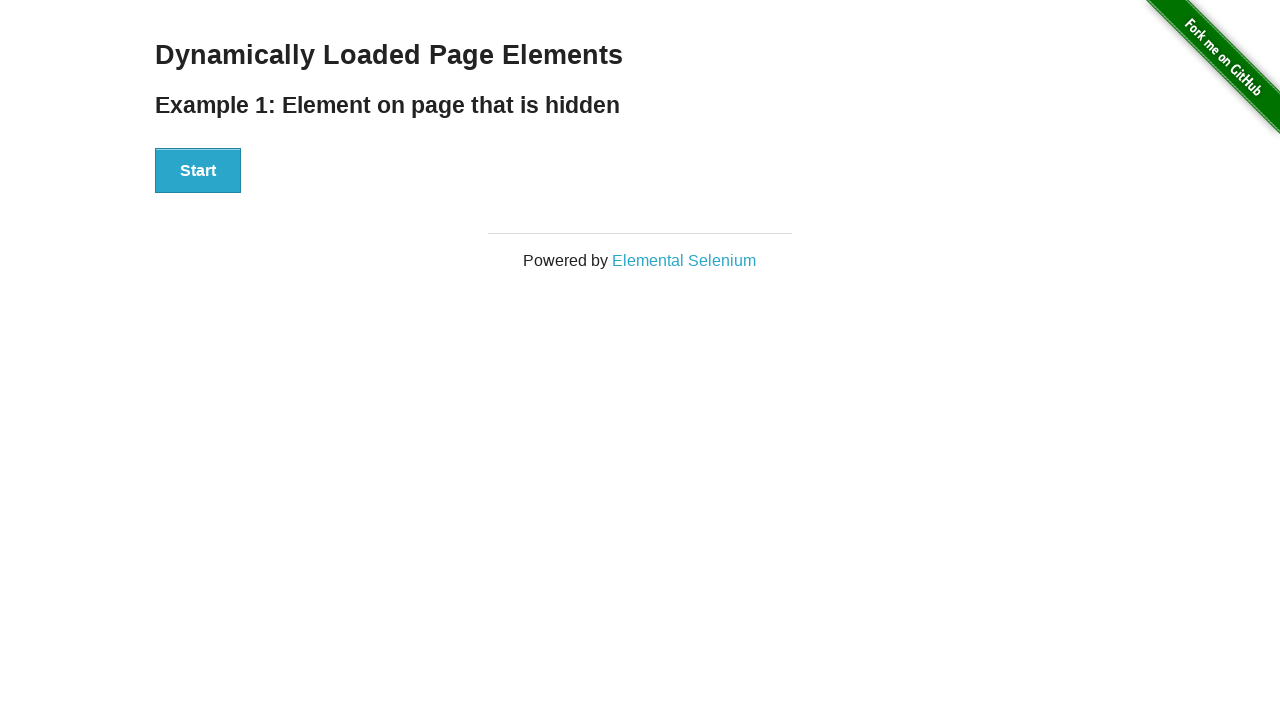

Navigated to dynamic loading test page
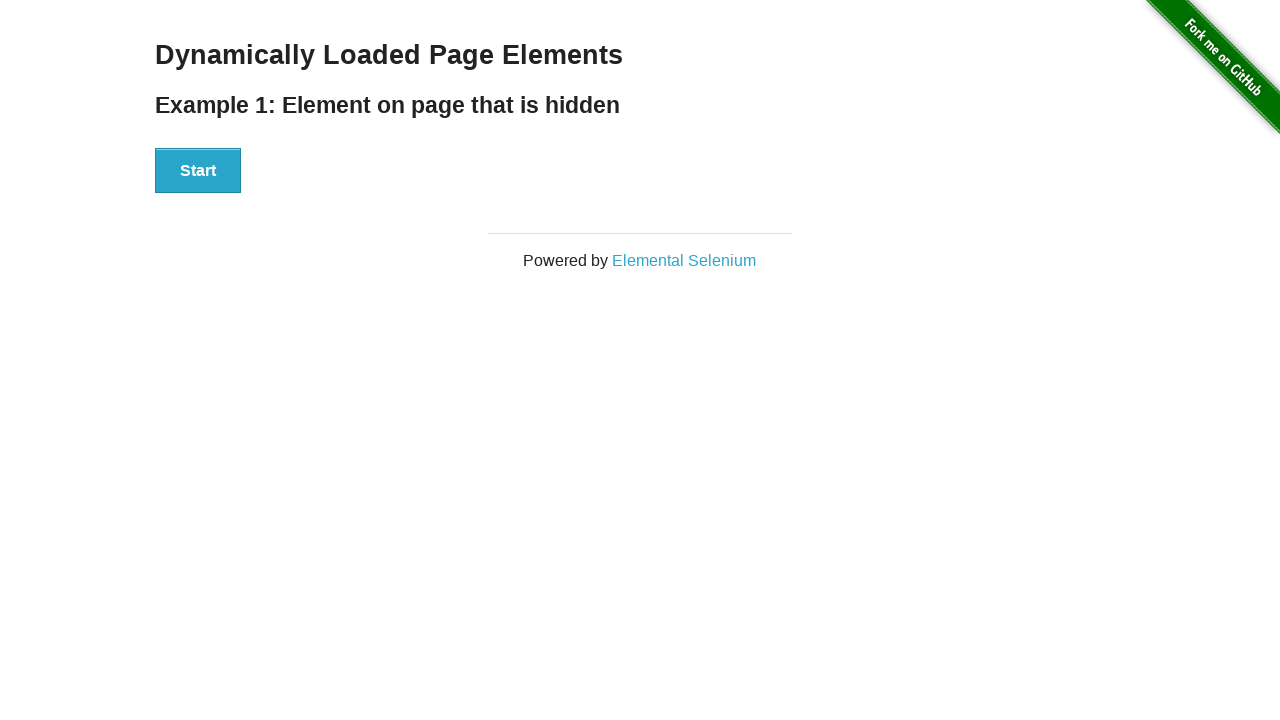

Clicked Start button to trigger dynamic content loading at (198, 171) on xpath=//button[contains(text(),'Start')]
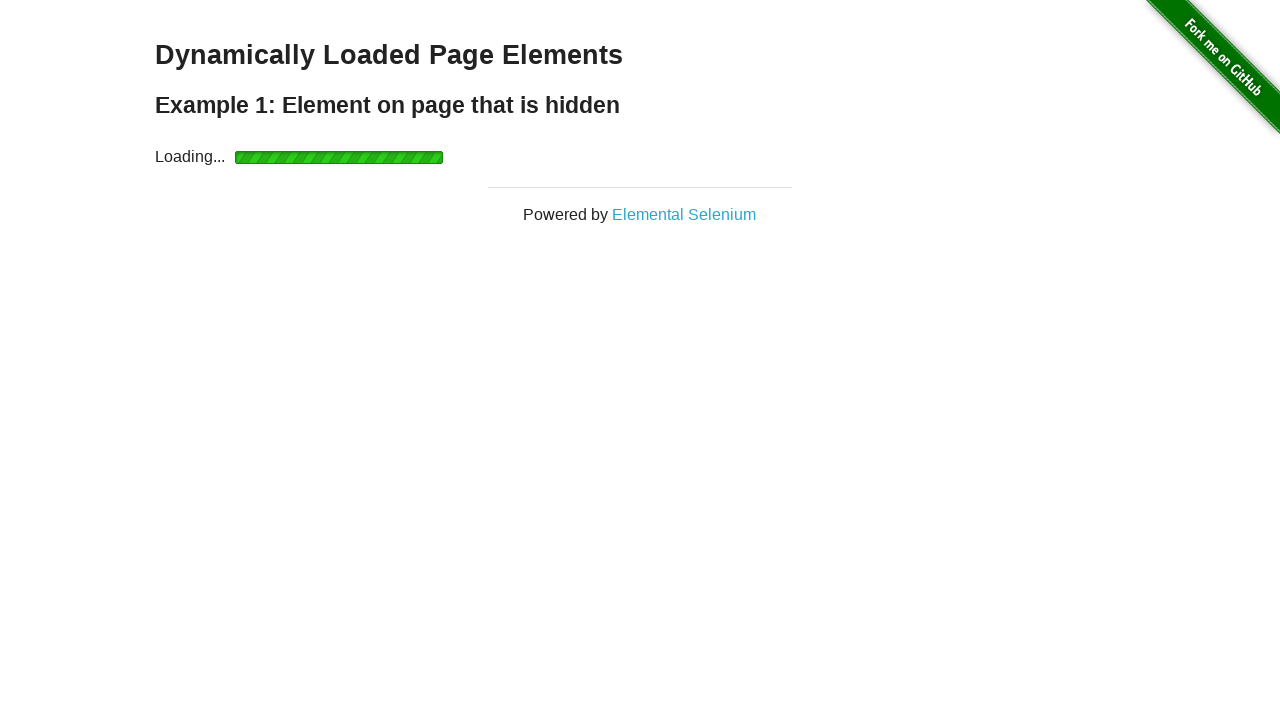

Waited for finish element to become visible
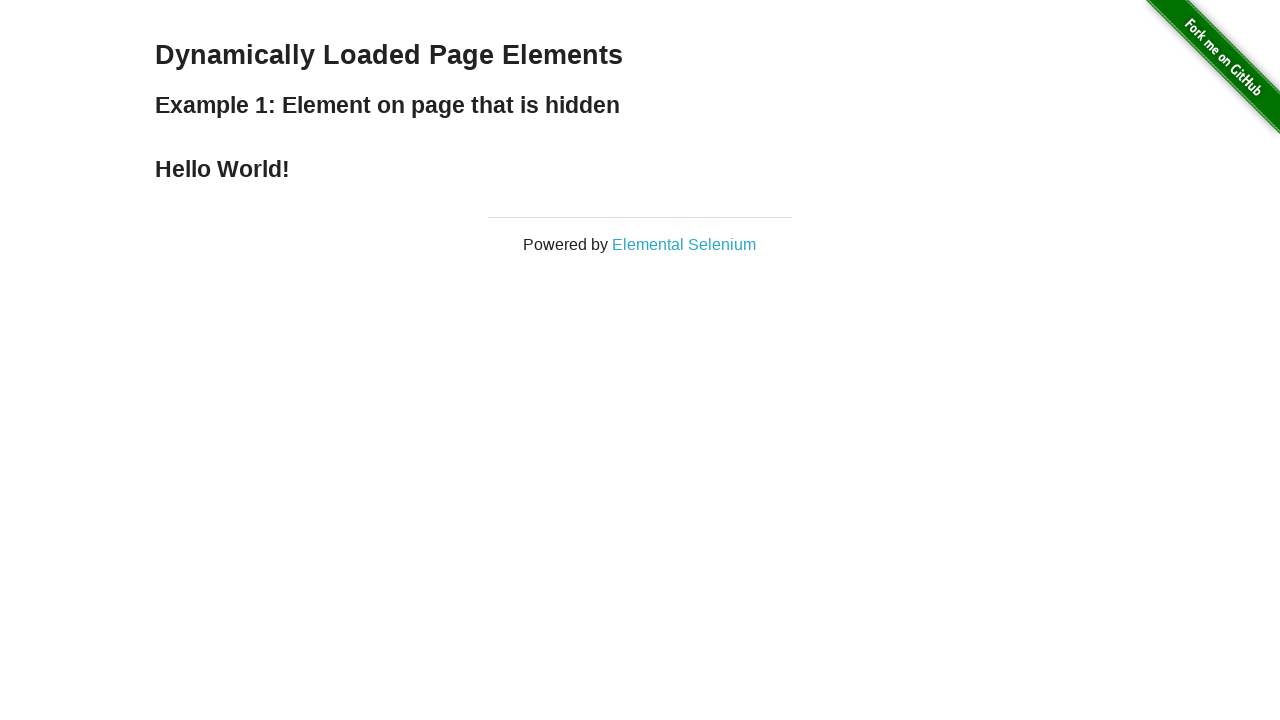

Located finish element
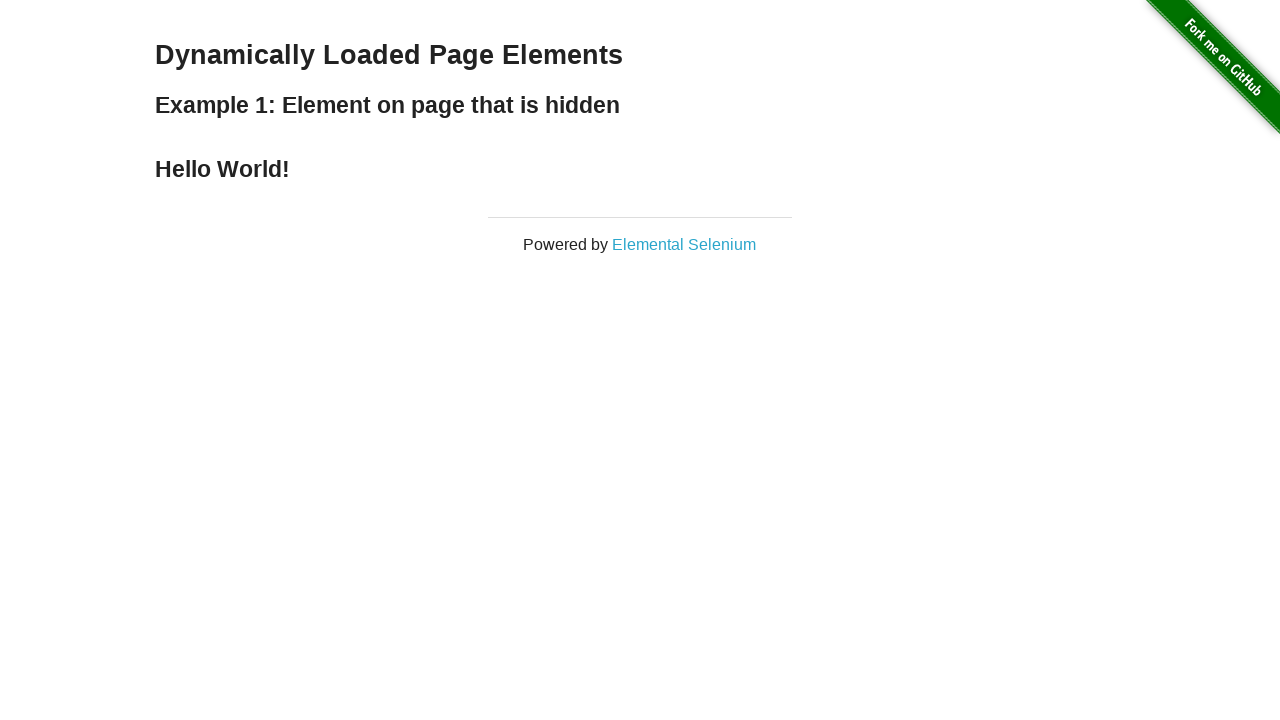

Verified finish element contains 'Hello World!' text
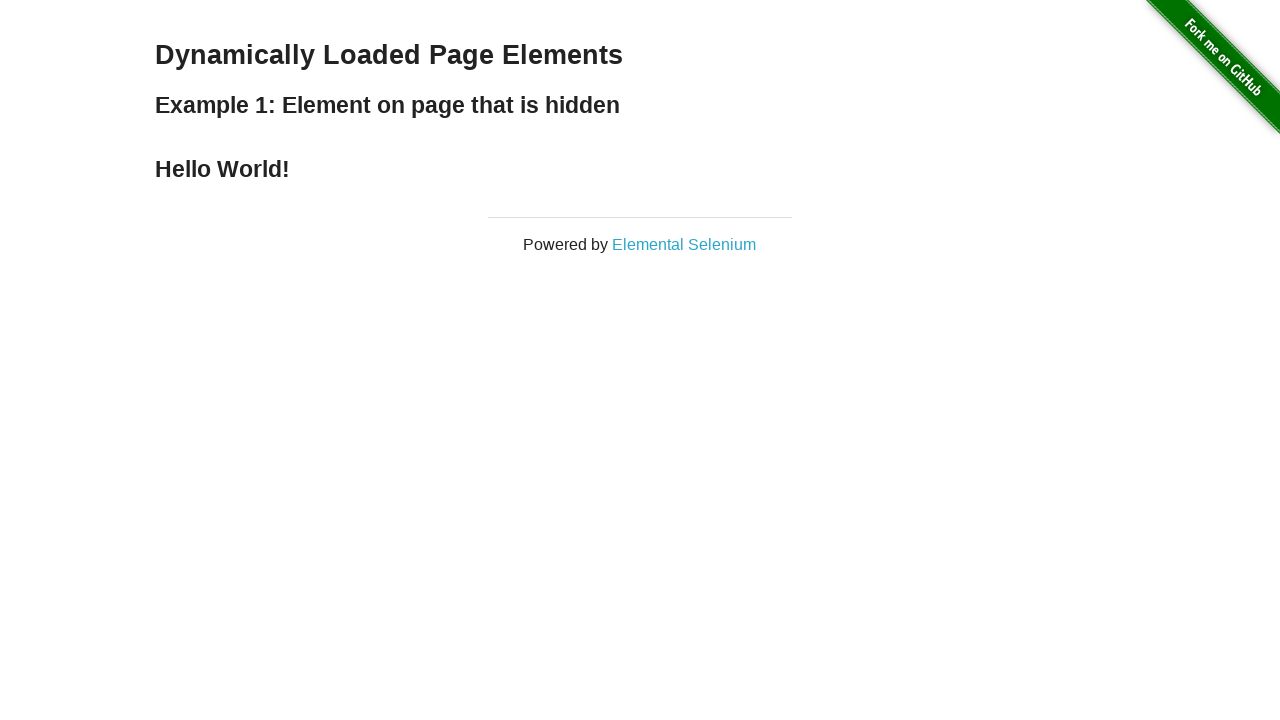

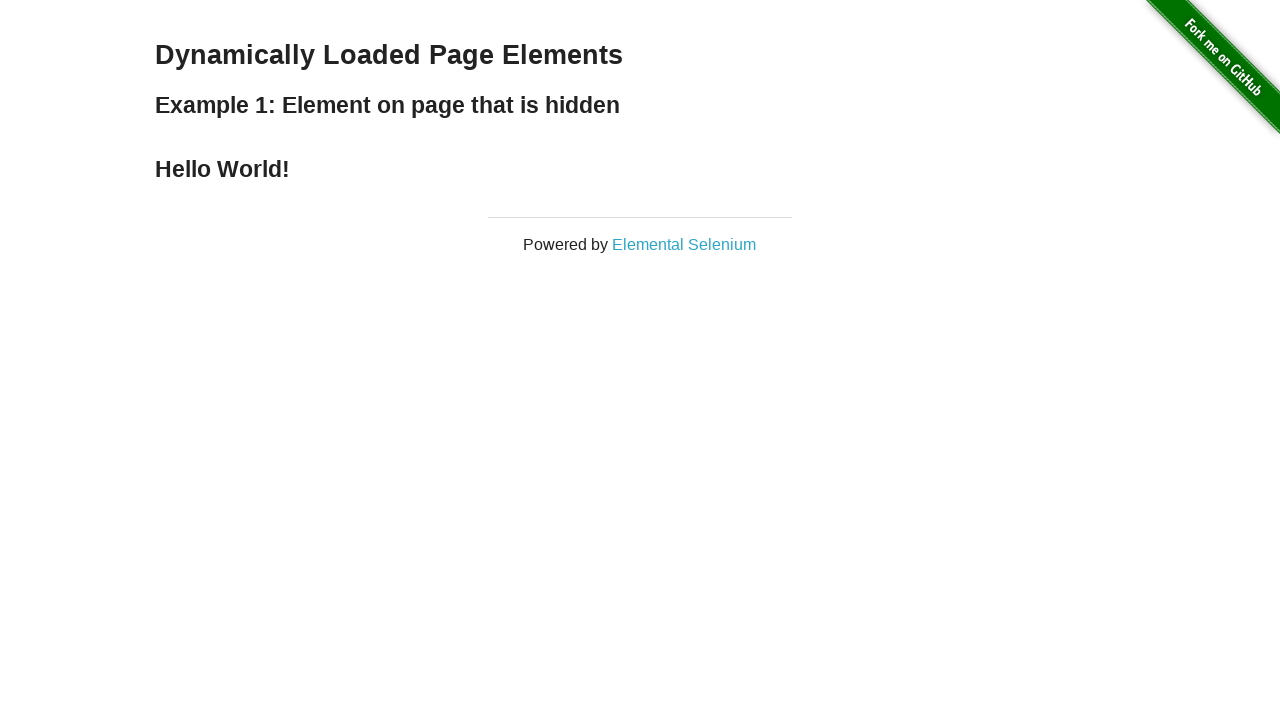